Tests getByText and getByPlaceholder locators by retrieving text content and filling a text field on a practice page

Starting URL: https://www.letskodeit.com/practice

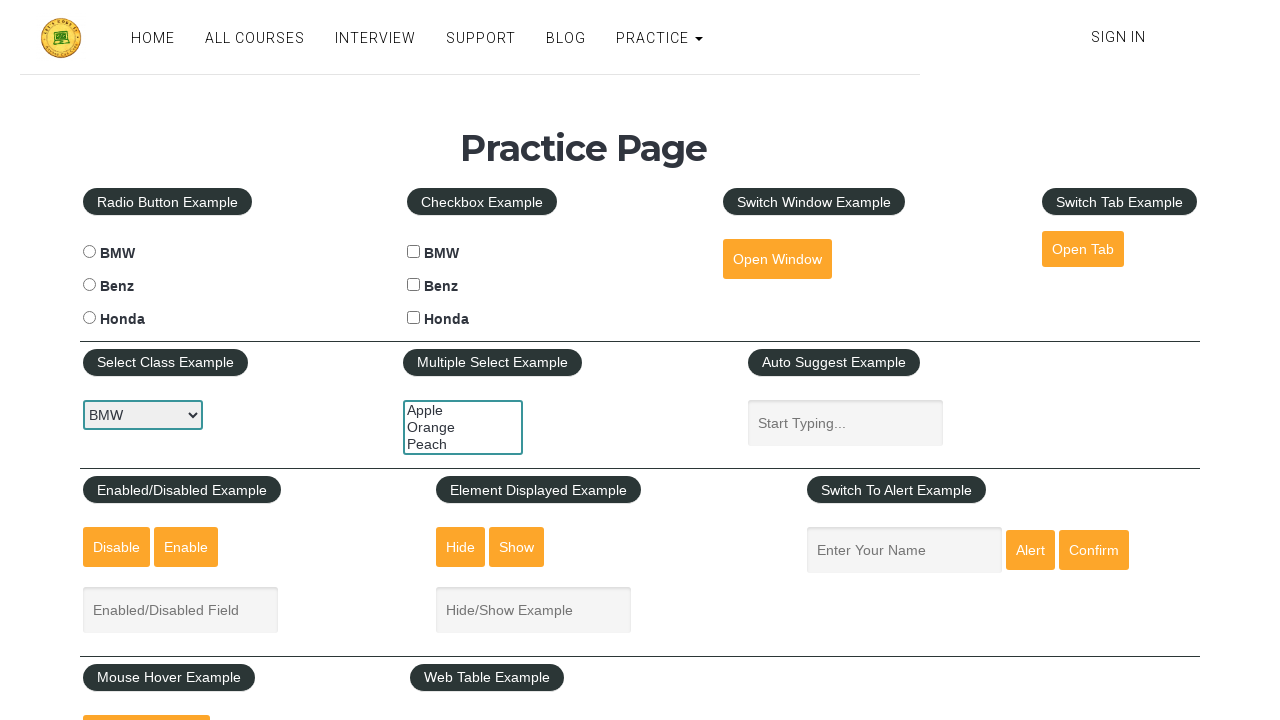

Retrieved text content from 'JavaScript Programming Language' element
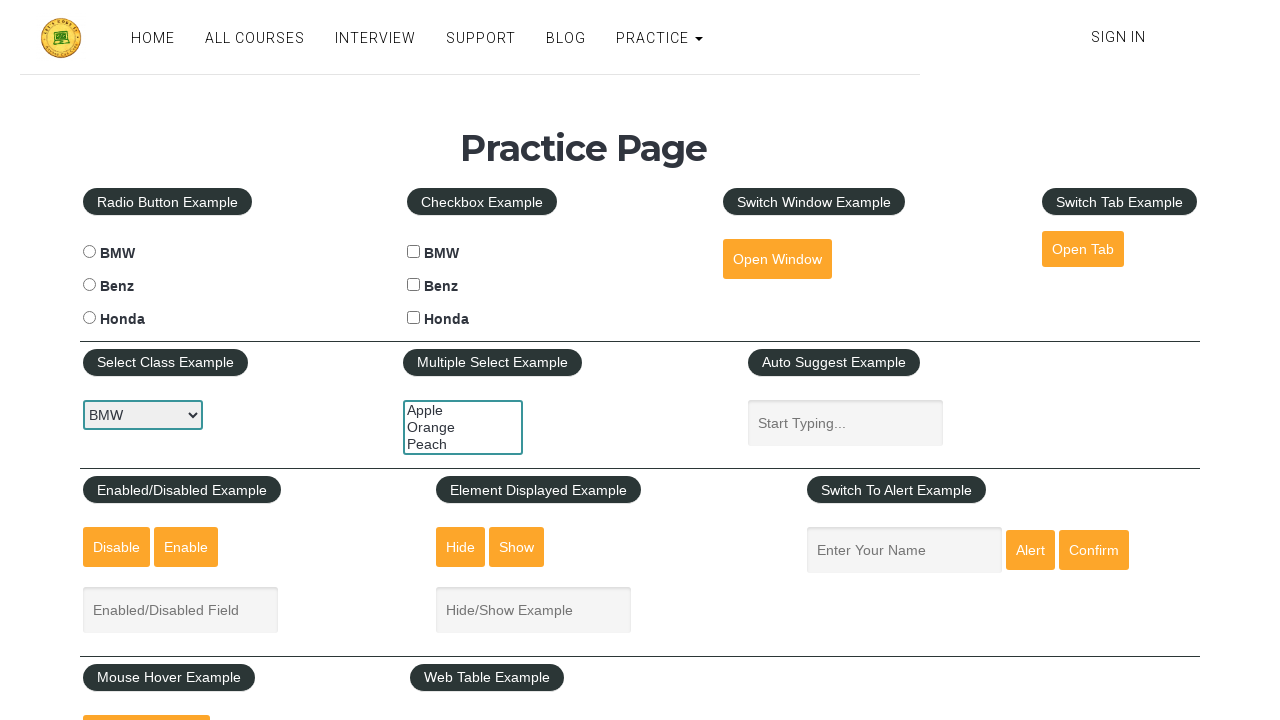

Printed text content to console
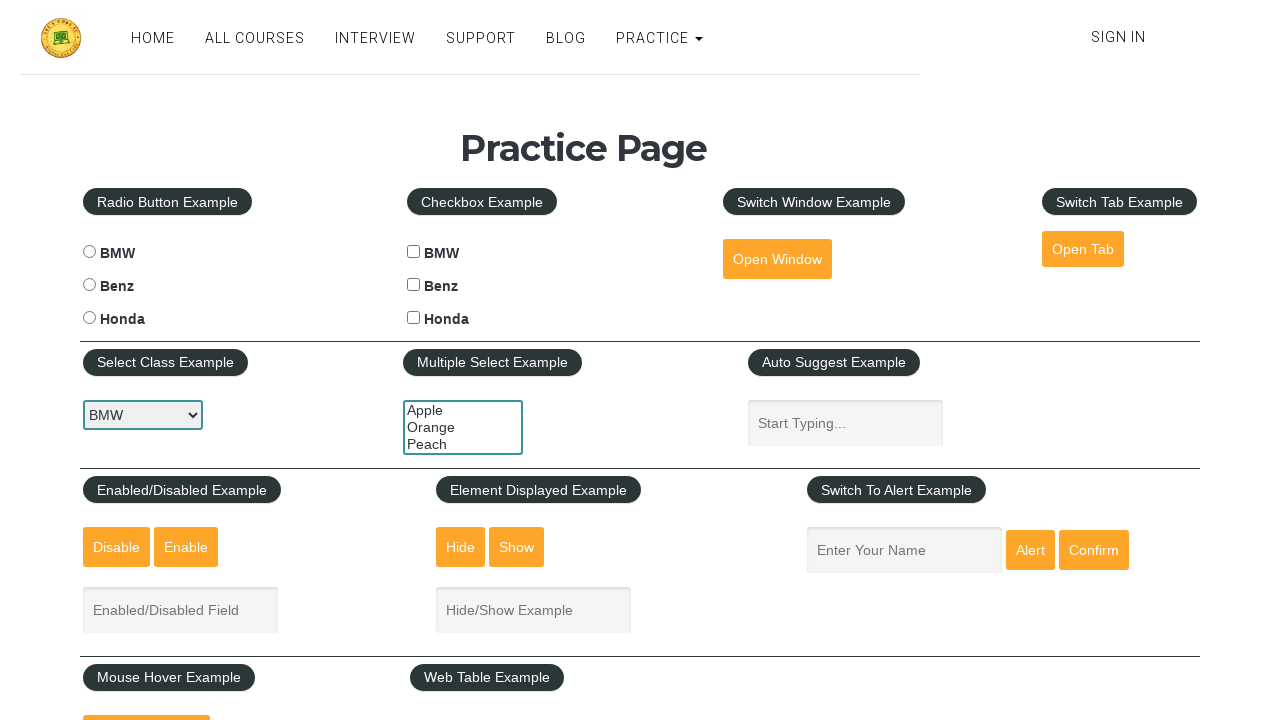

Filled text field with 'get by placeholder' using getByPlaceholder locator on internal:attr=[placeholder="Start Typing..."i]
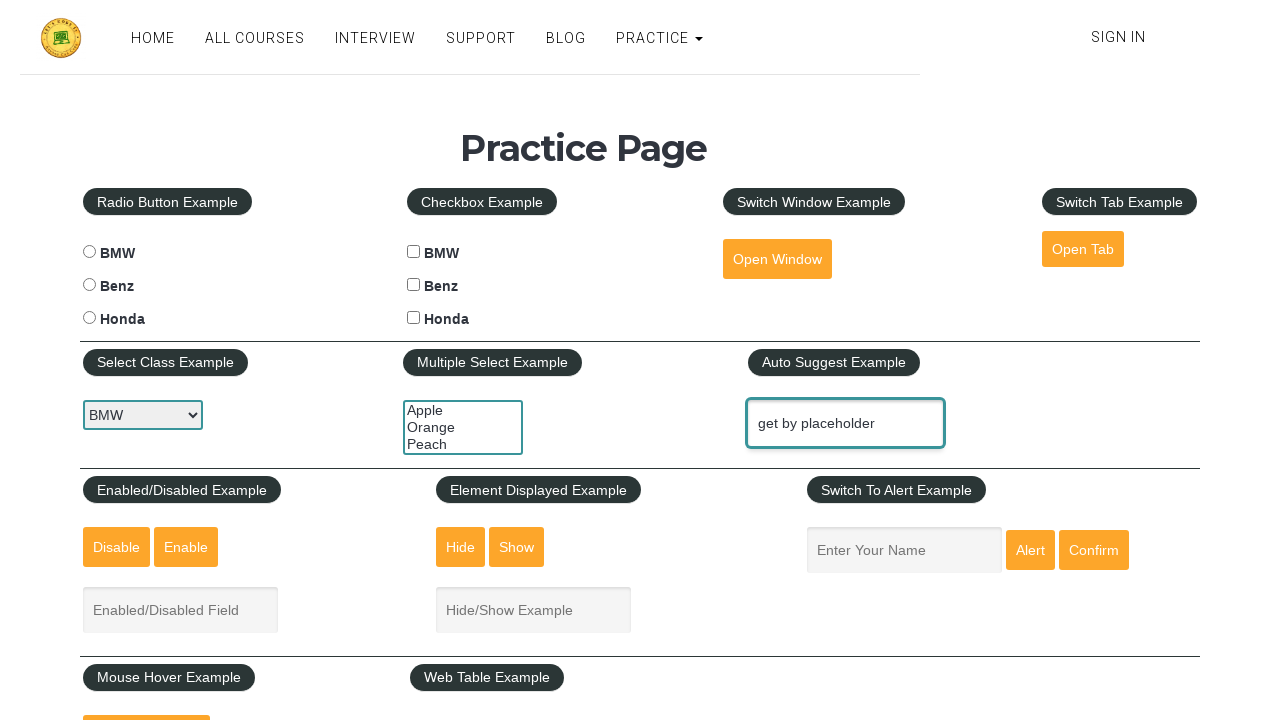

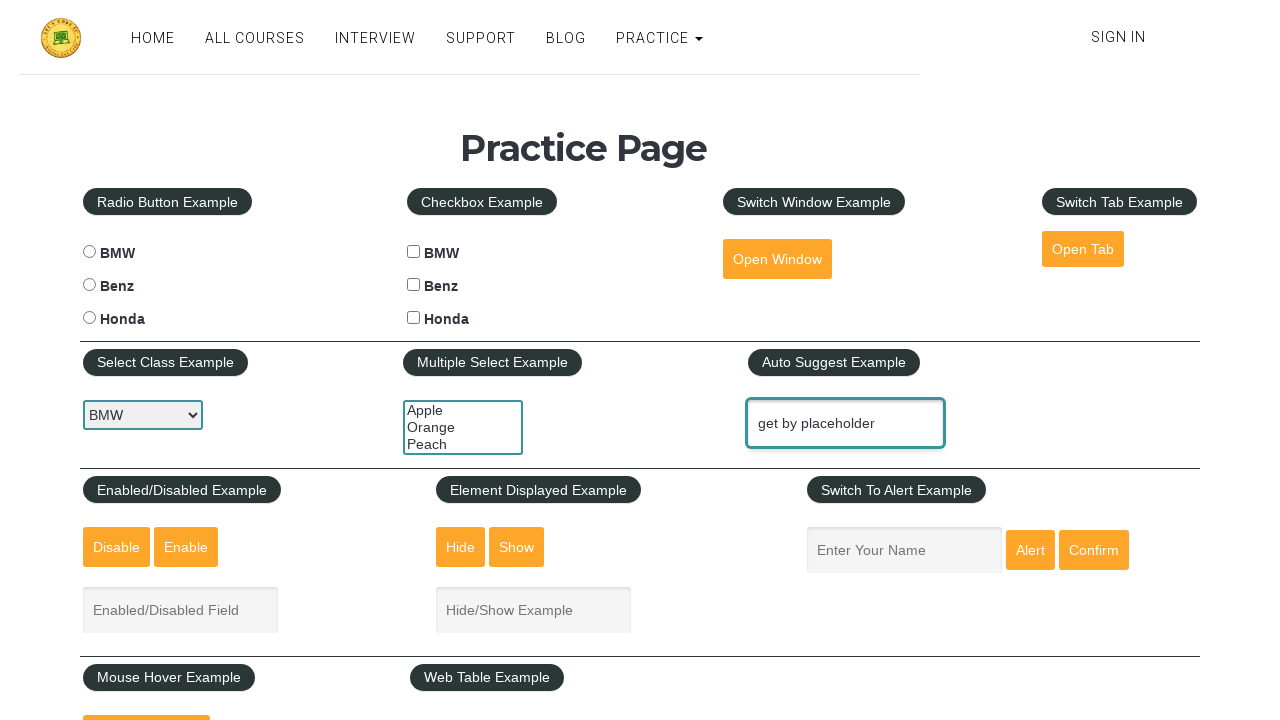